Tests a sign-up form with dynamic attributes by filling username, password, confirm password, and email fields using XPath selectors that handle dynamic class names, then submitting the form and verifying the success message appears.

Starting URL: https://v1.training-support.net/selenium/dynamic-attributes

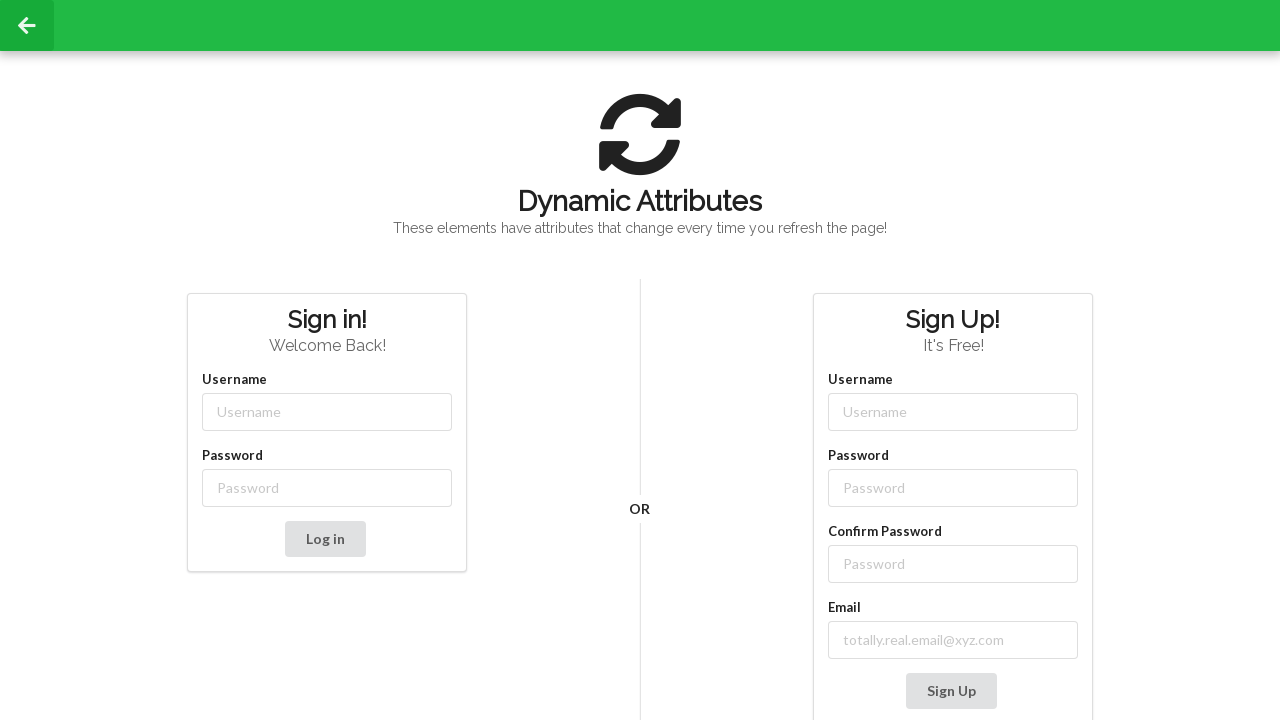

Filled username field with 'Deku' using dynamic XPath selector on //input[contains(@class, '-username')]
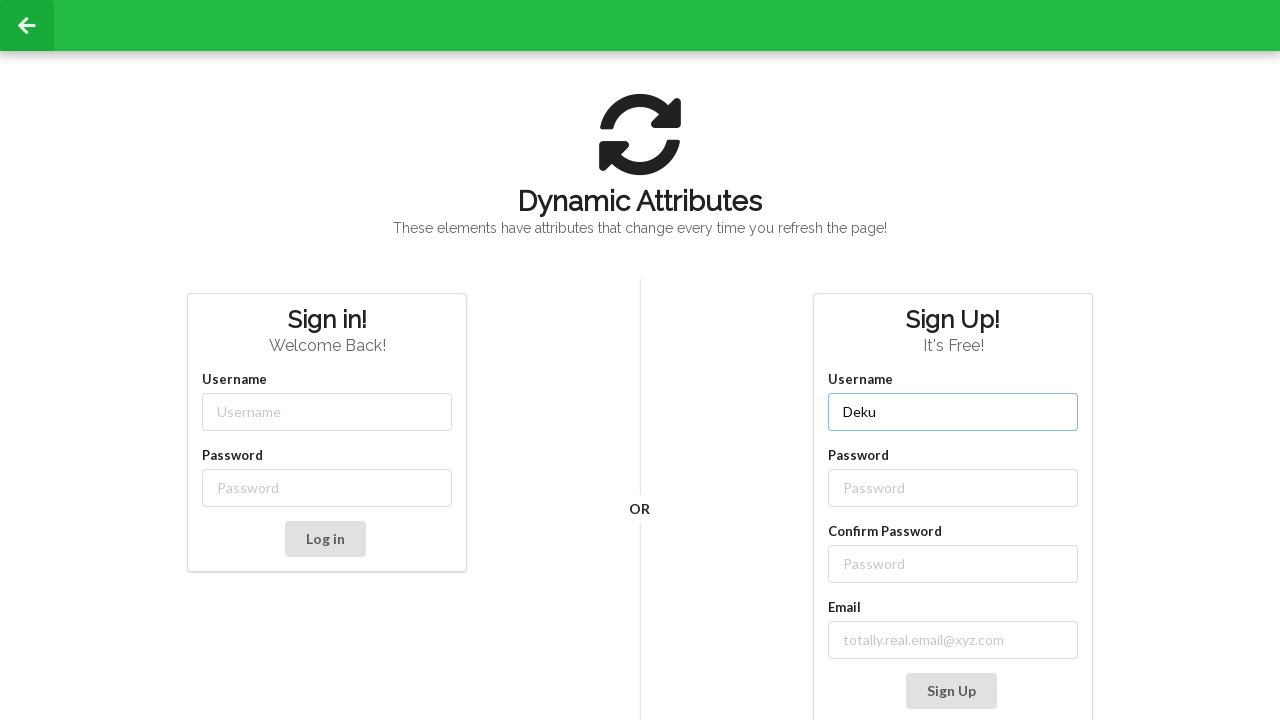

Filled password field with 'PlusUltra!' using dynamic XPath selector on //input[contains(@class, '-password')]
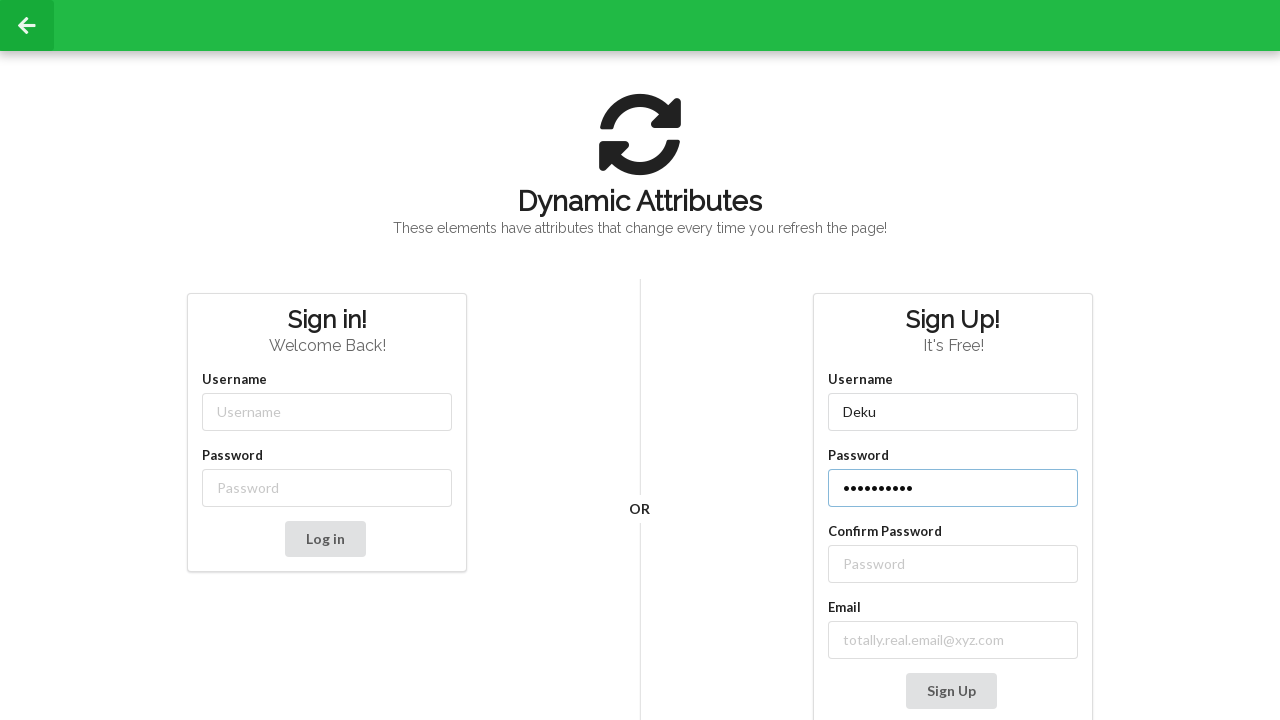

Filled confirm password field with 'PlusUltra!' using label-based XPath selector on //label[contains(text(), 'Confirm Password')]//following::input
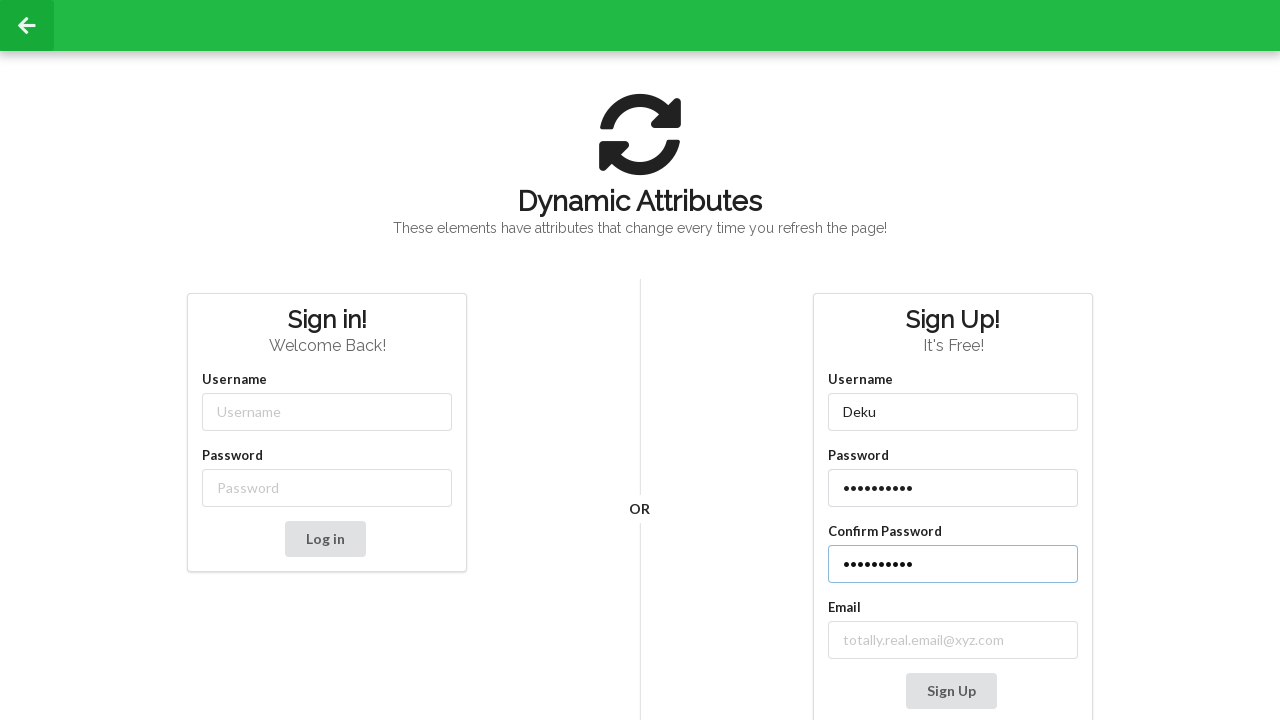

Filled email field with 'deku@ua.edu' using dynamic XPath selector on //input[contains(@class, 'email-')]
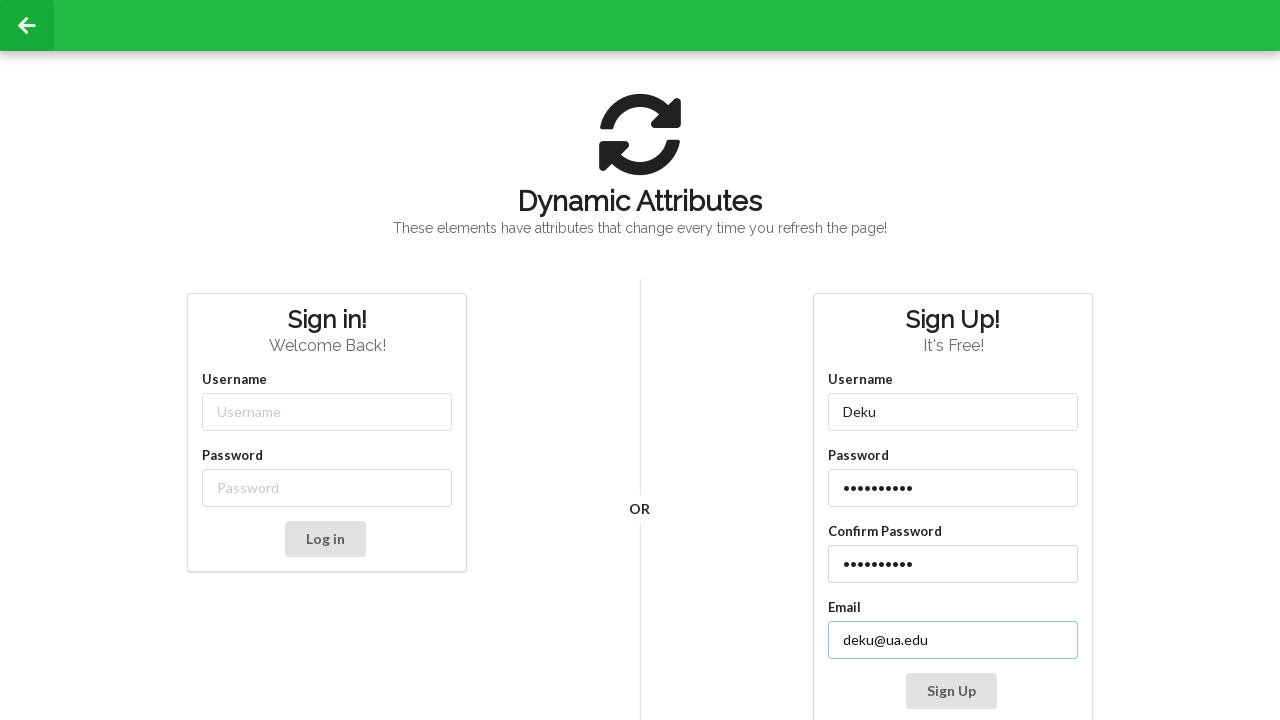

Clicked Sign Up button to submit the form at (951, 691) on xpath=//button[text()='Sign Up']
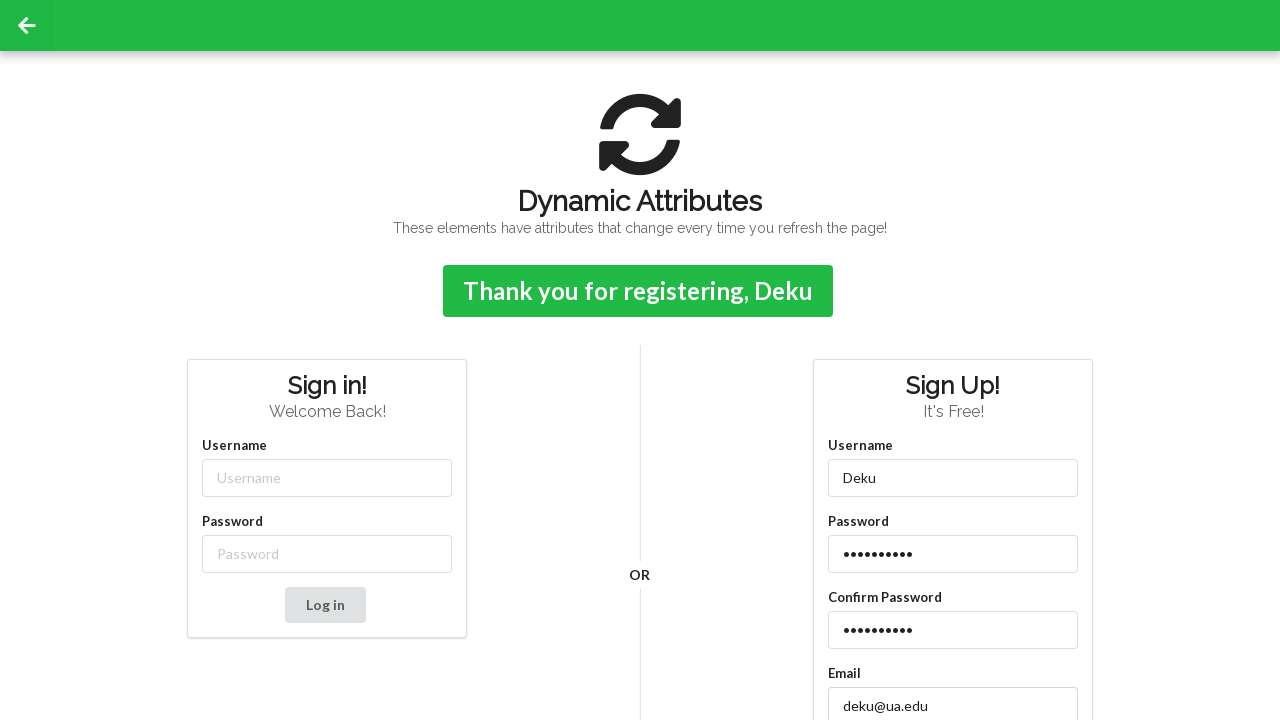

Verified success message appeared in #action-confirmation element
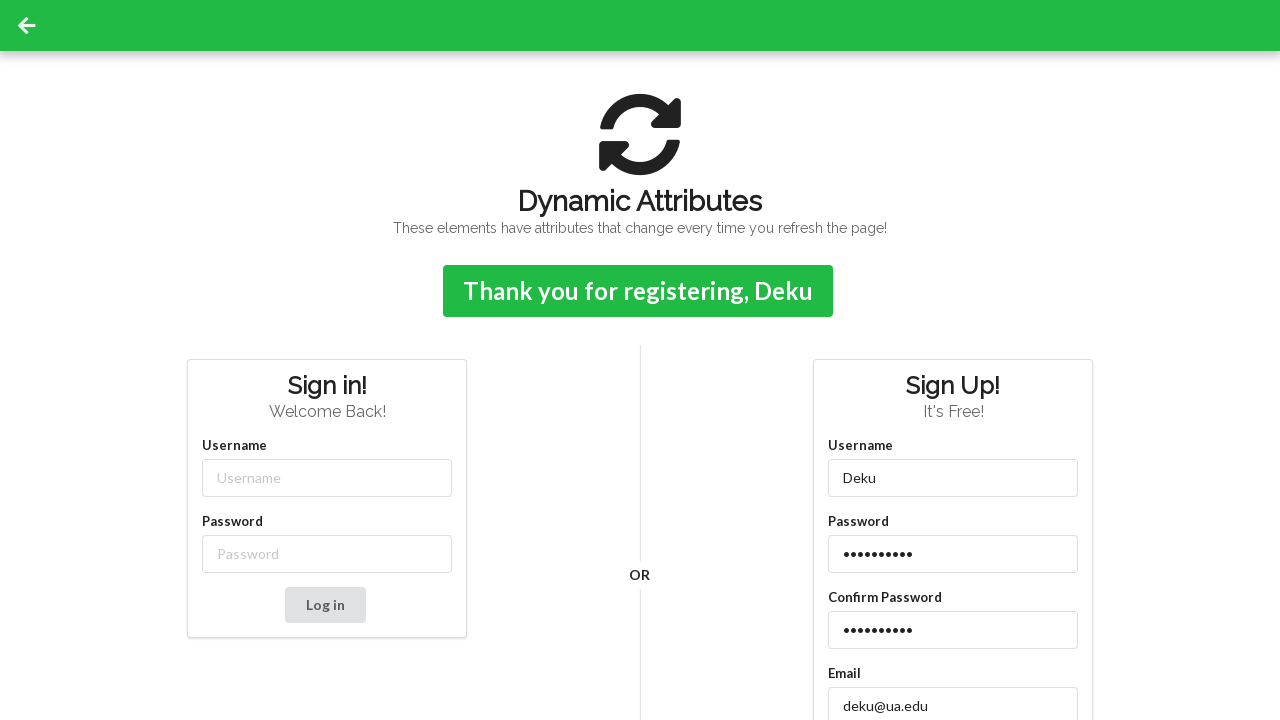

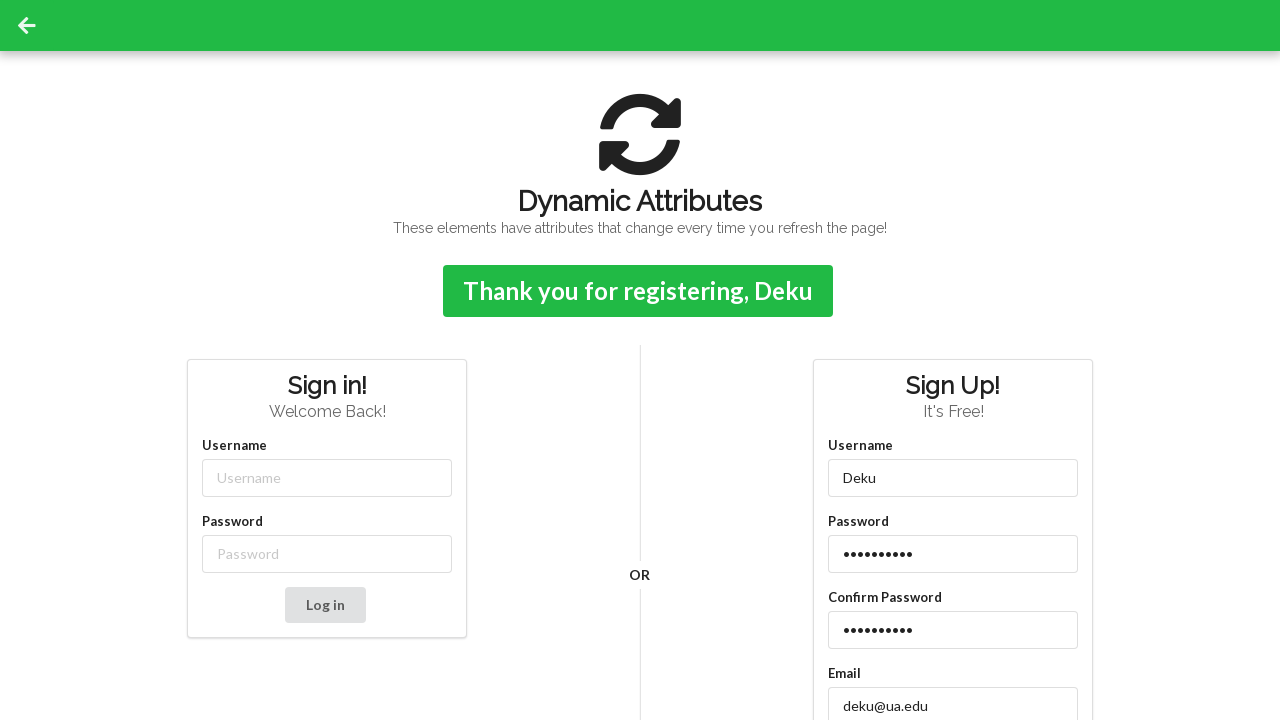